Tests W3Schools search functionality by entering "python Tutorial" in the search bar and submitting

Starting URL: https://www.w3schools.com

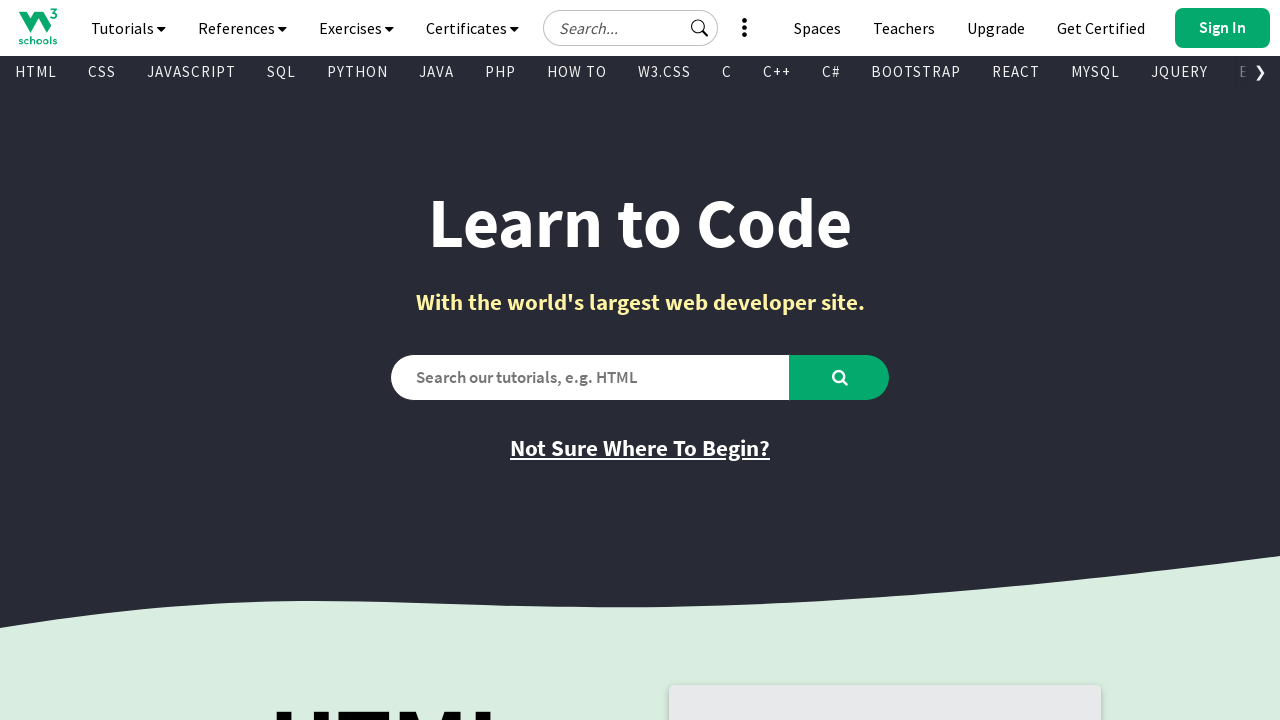

Search bar became visible
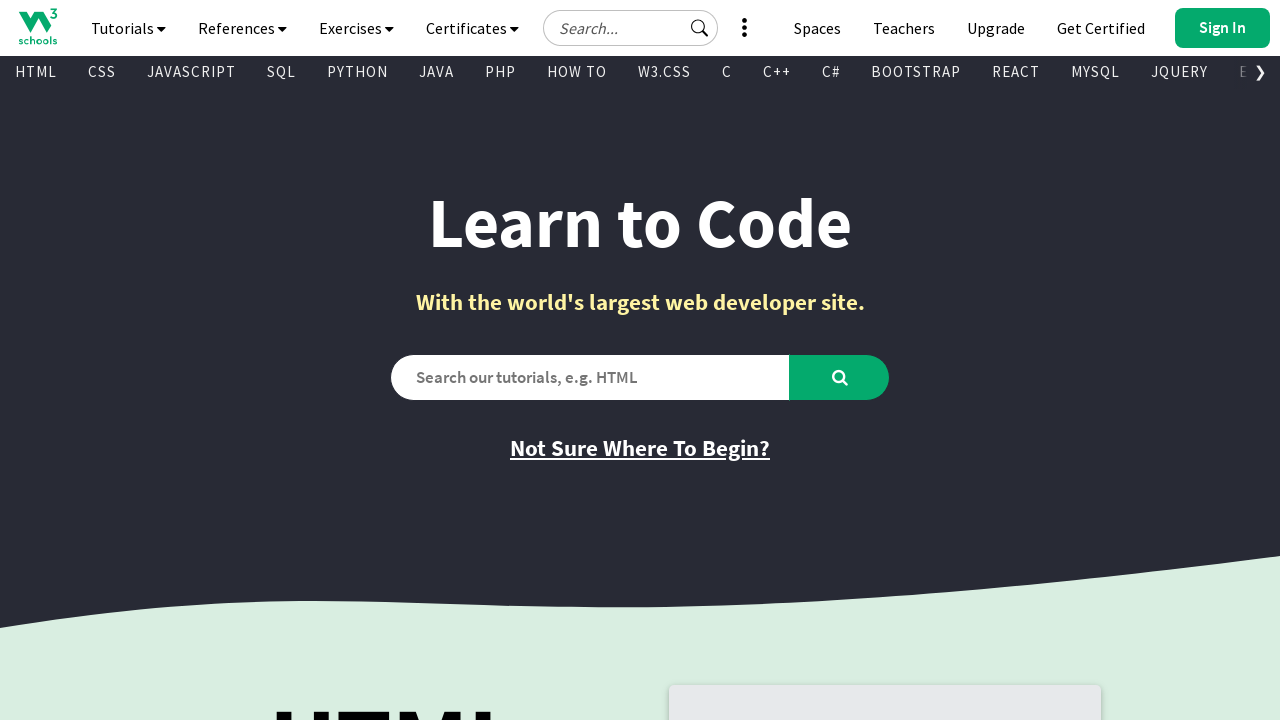

Filled search bar with 'python Tutorial' on #search2
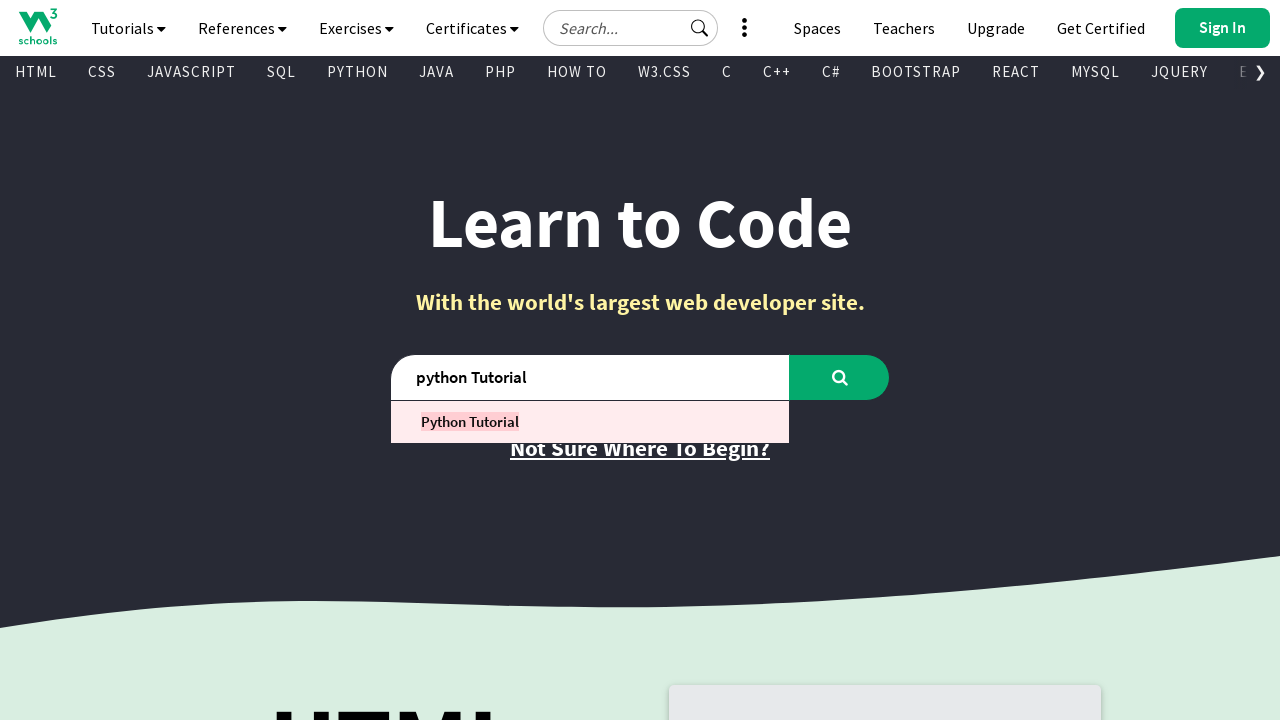

Pressed Enter to submit search query on #search2
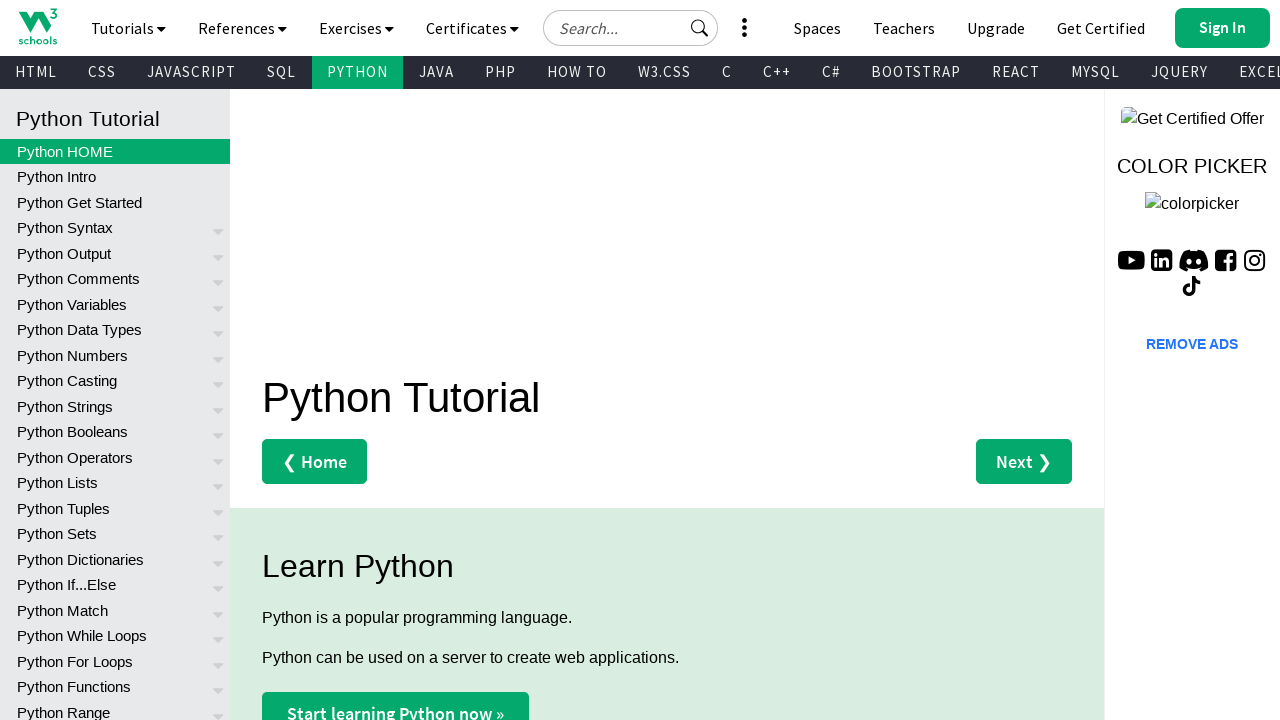

Results page loaded (domcontentloaded state)
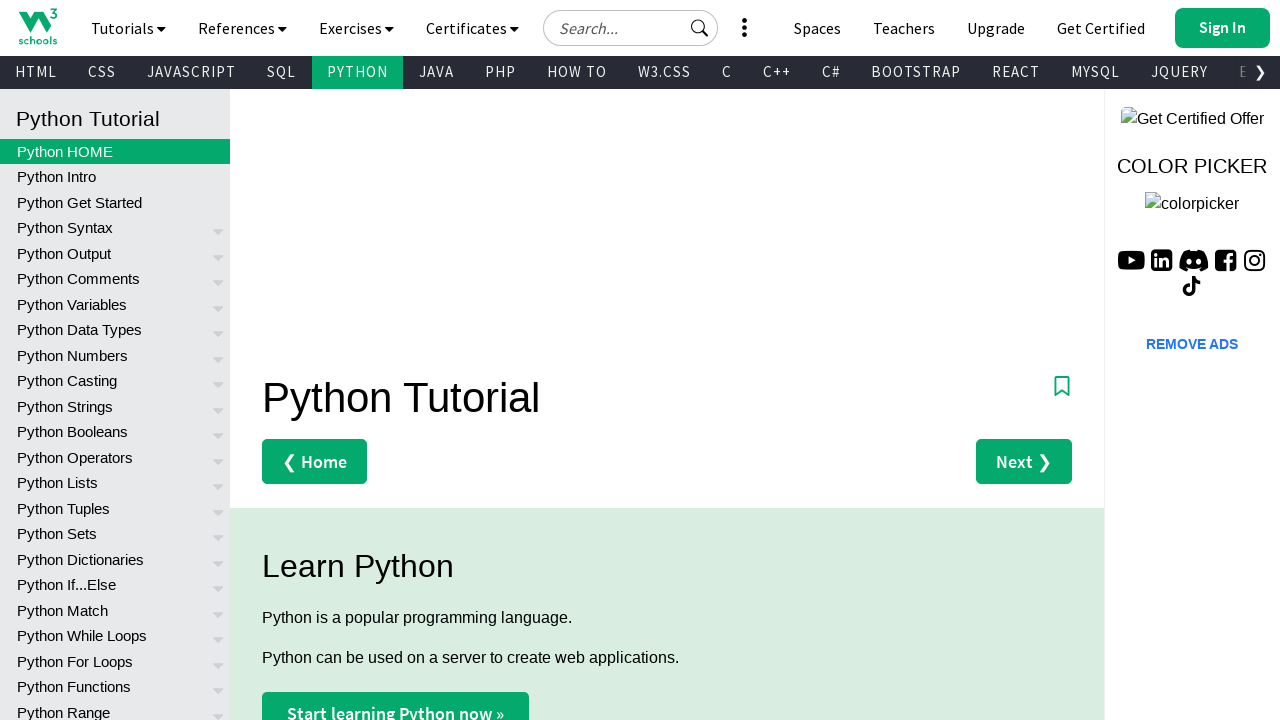

Verified page title contains 'Python Tutorial'
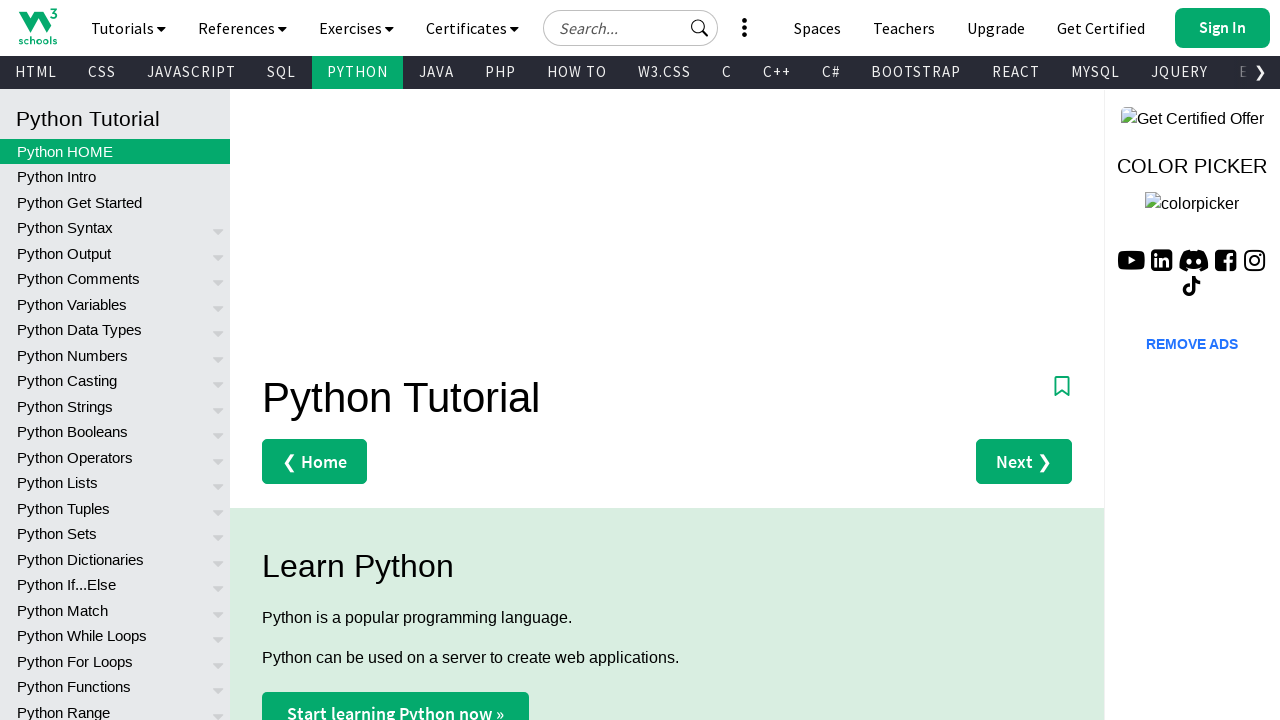

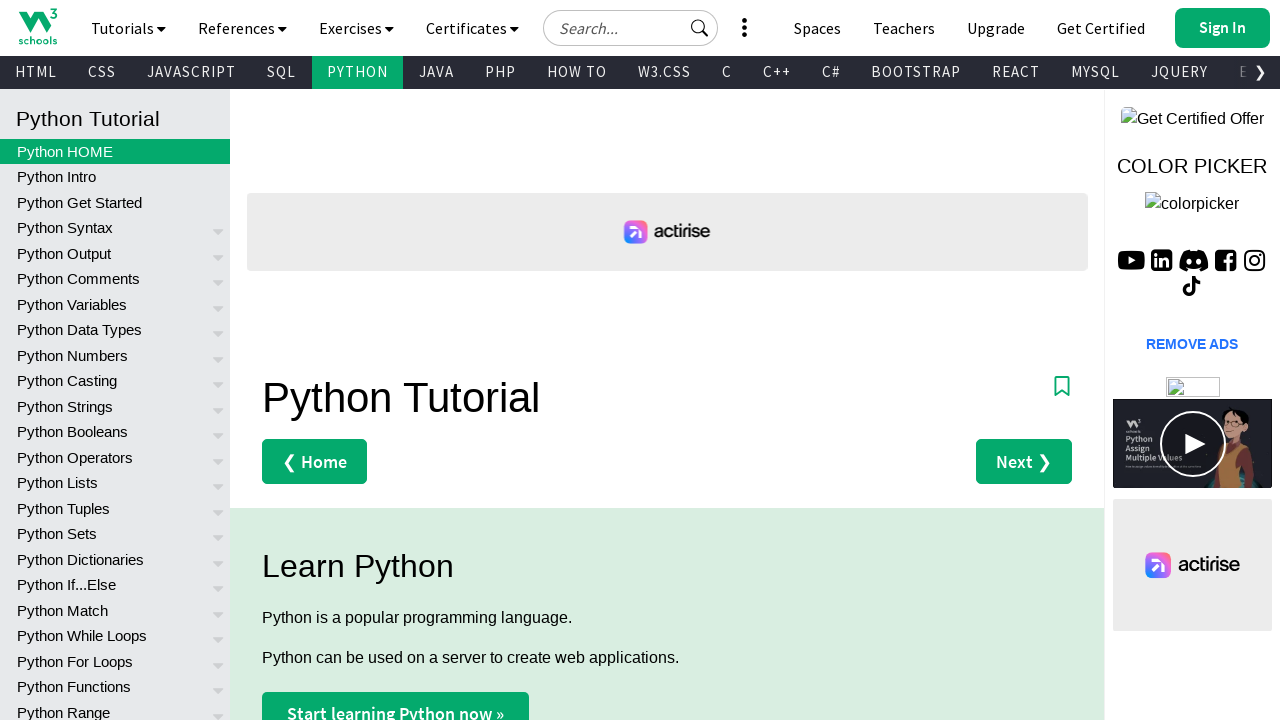